Navigates to an automation practice page and verifies that a table with product information is displayed correctly

Starting URL: https://rahulshettyacademy.com/AutomationPractice/

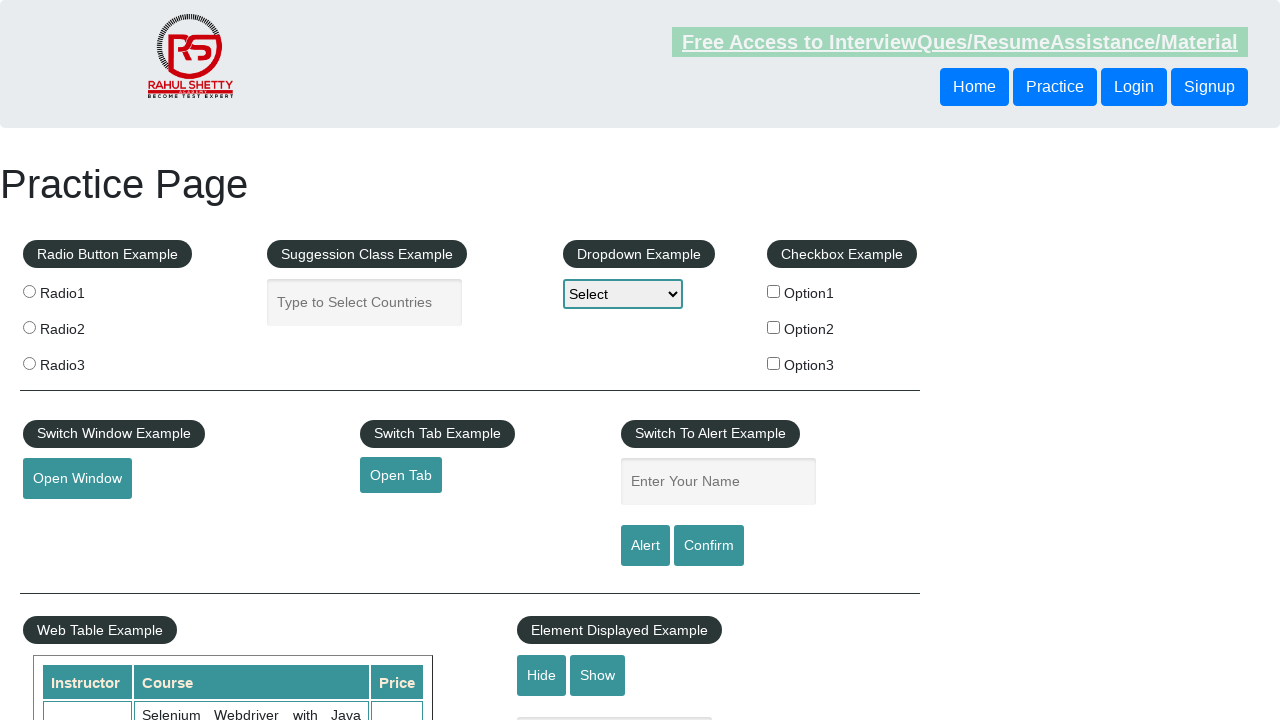

Navigated to automation practice page
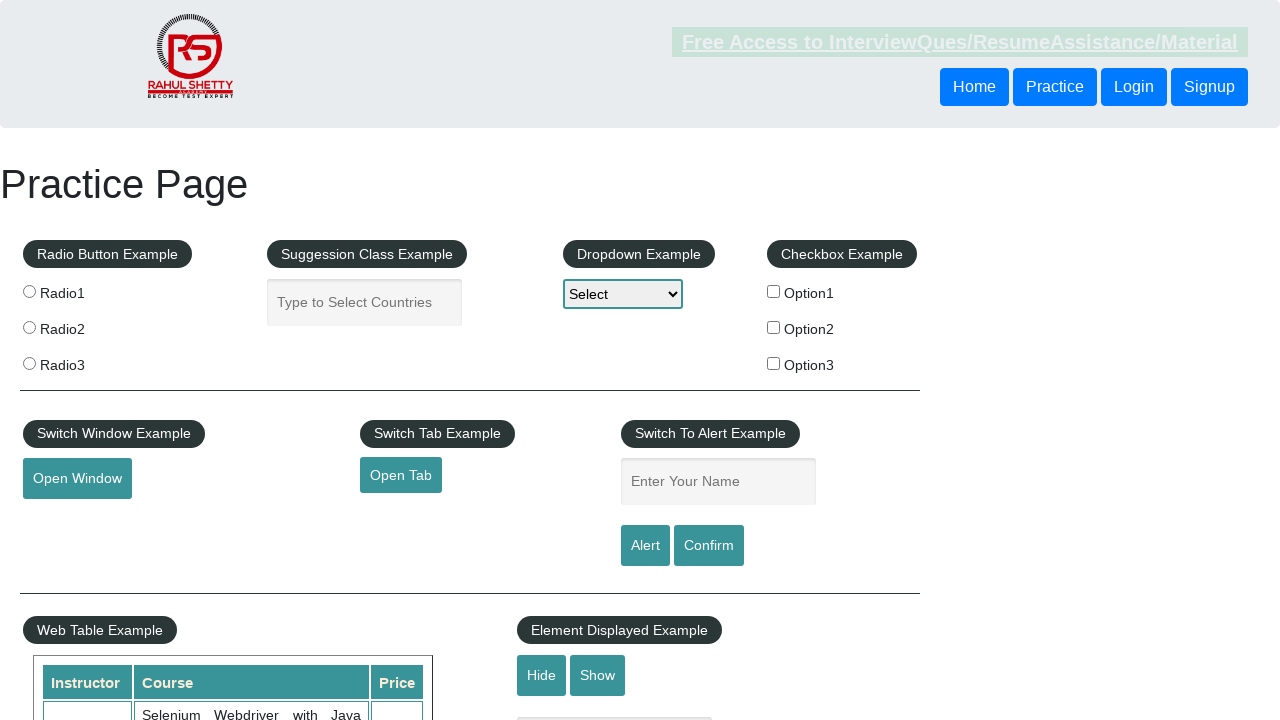

Product table is visible
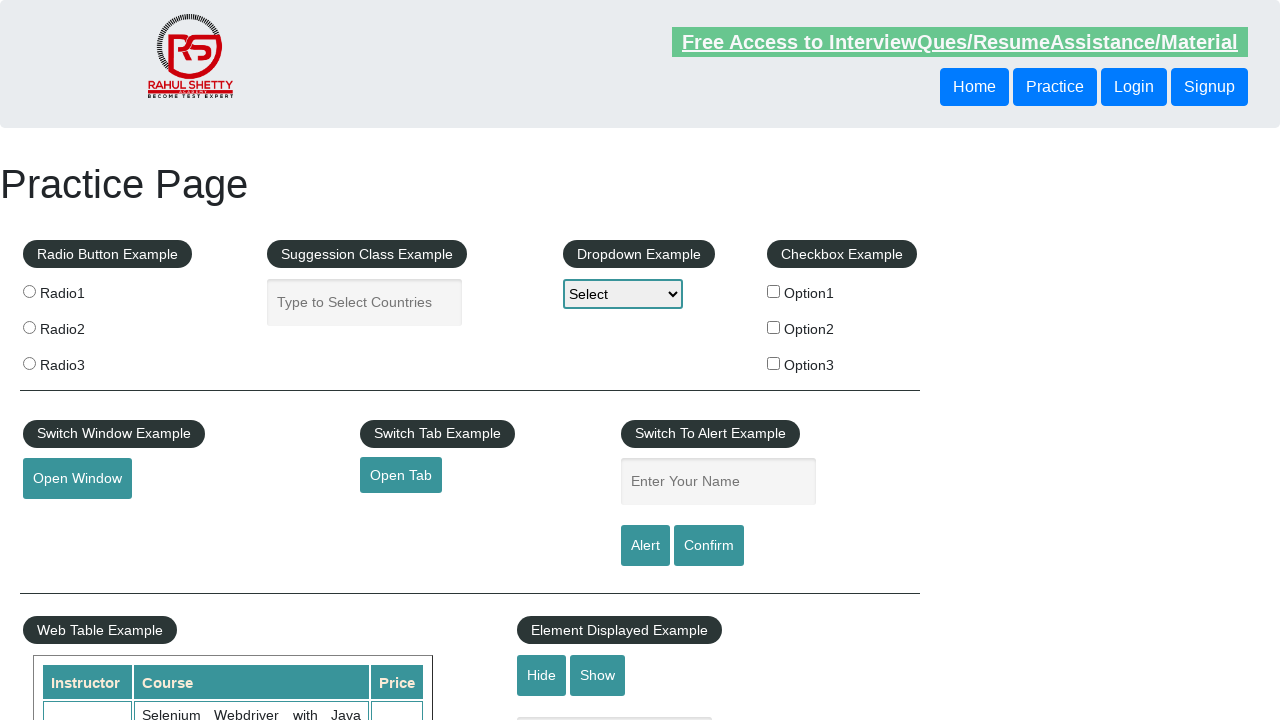

Table rows are present in the product table
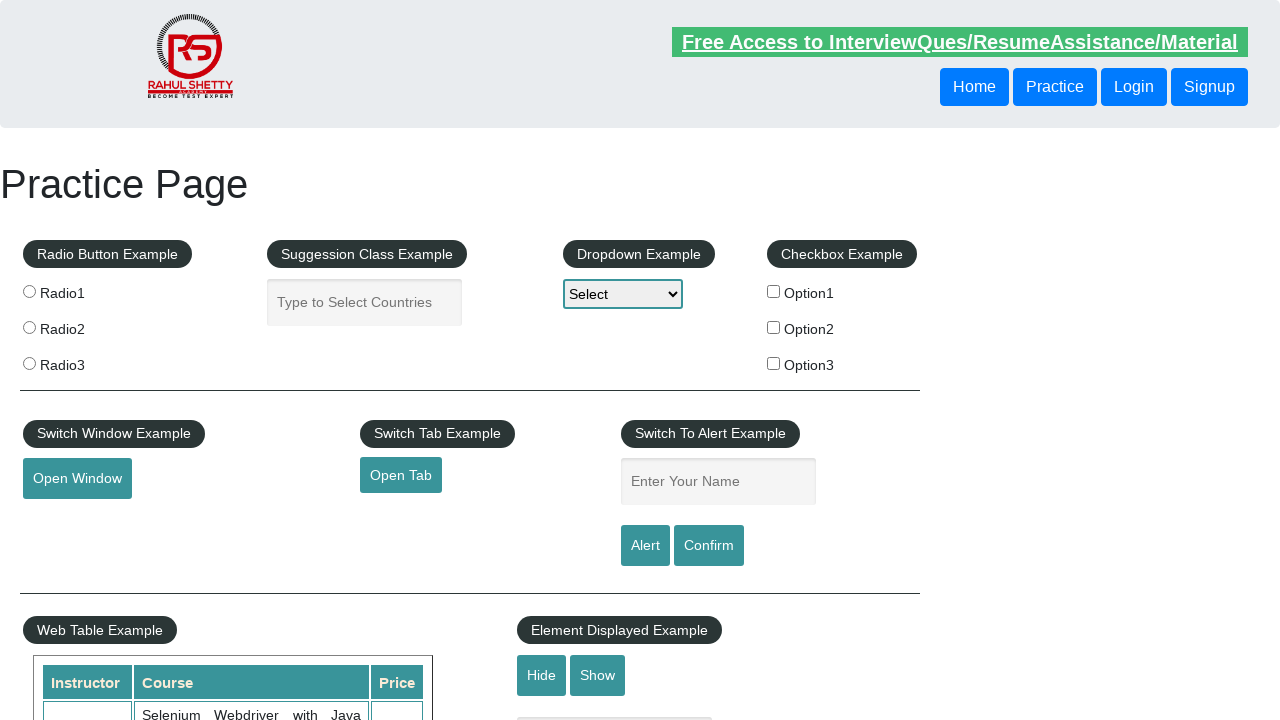

Table data cells are present in the second row
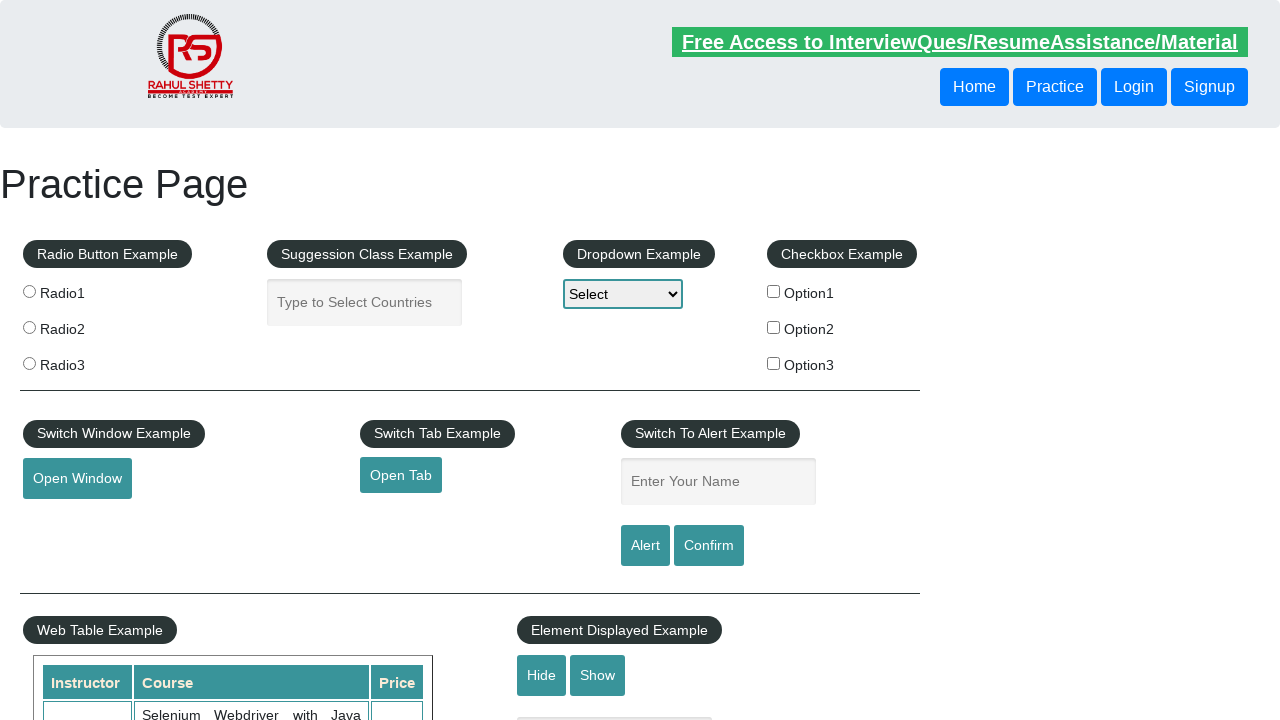

Verified that the second data row exists in the product table
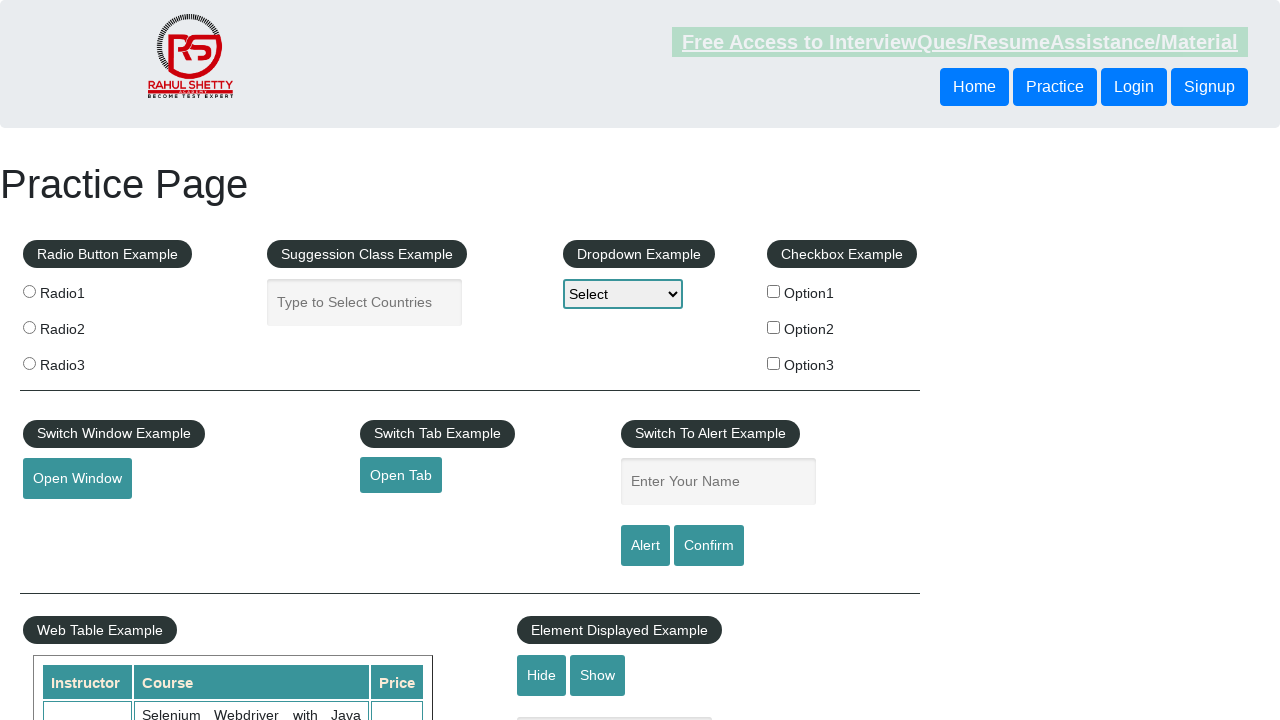

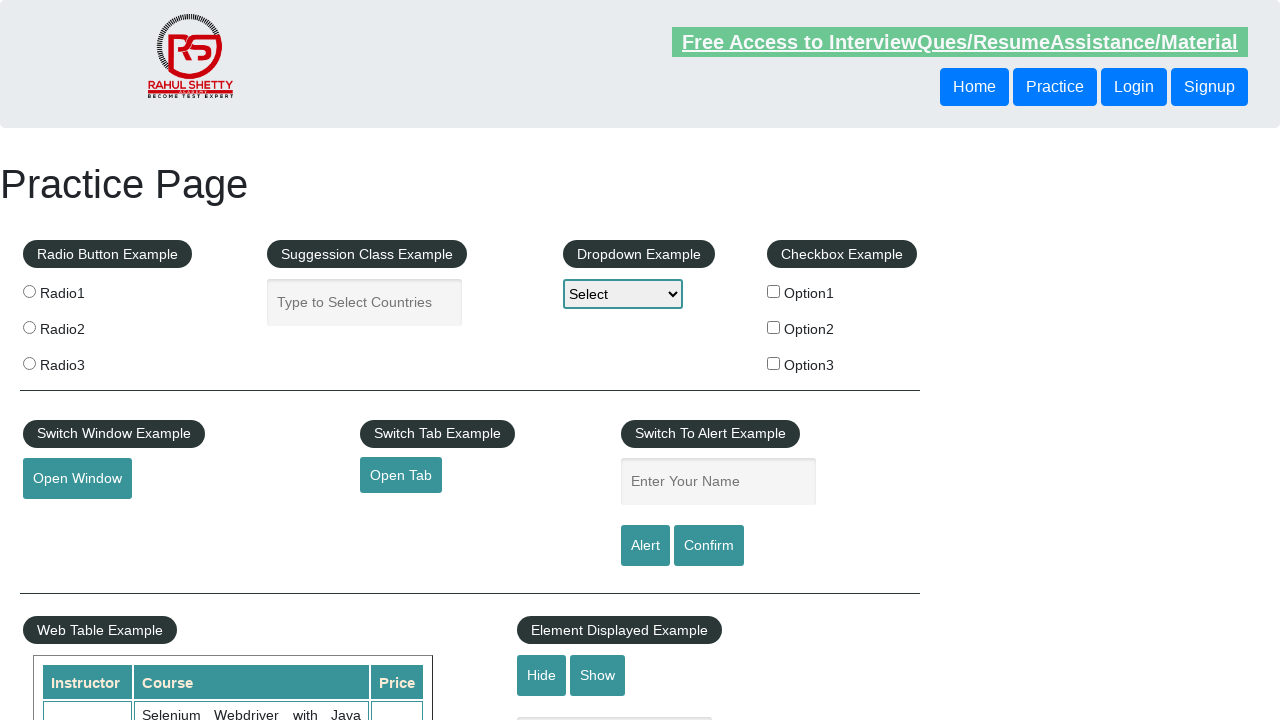